Tests selecting a single specific checkbox with value 'Heart Attack' from multiple checkboxes

Starting URL: https://automationfc.github.io/multiple-fields/

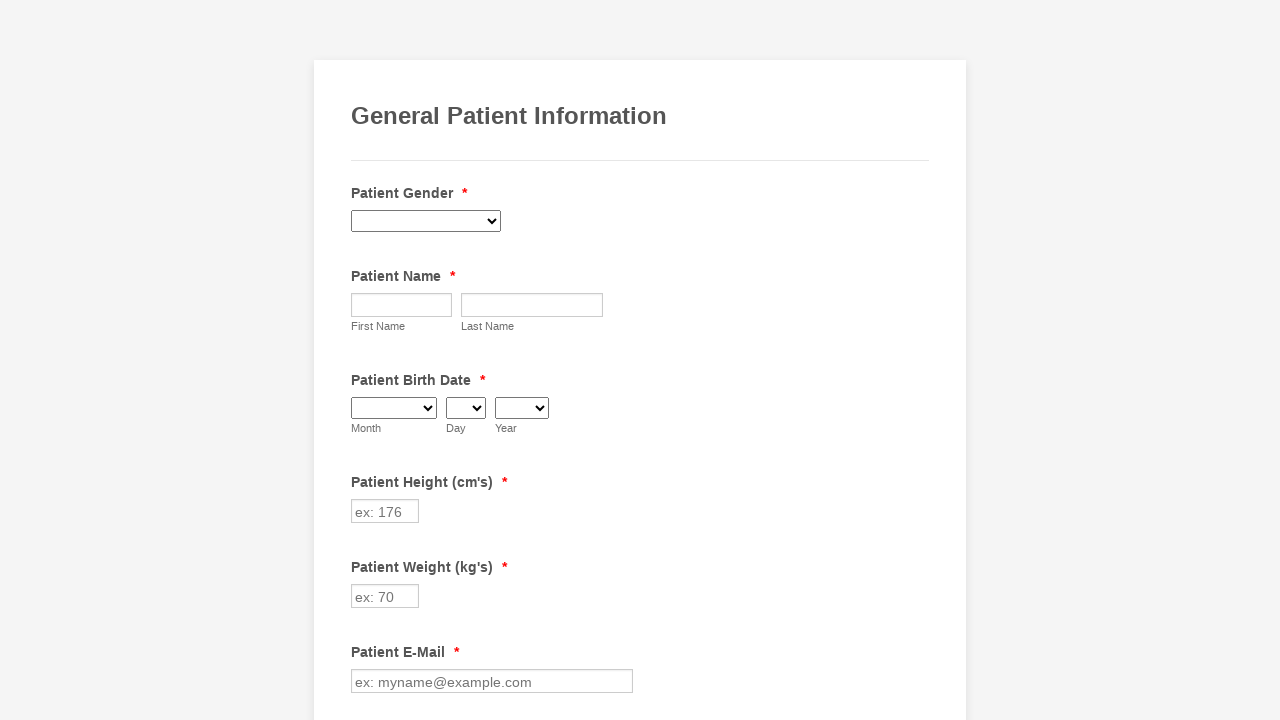

Waited 3 seconds for page to load
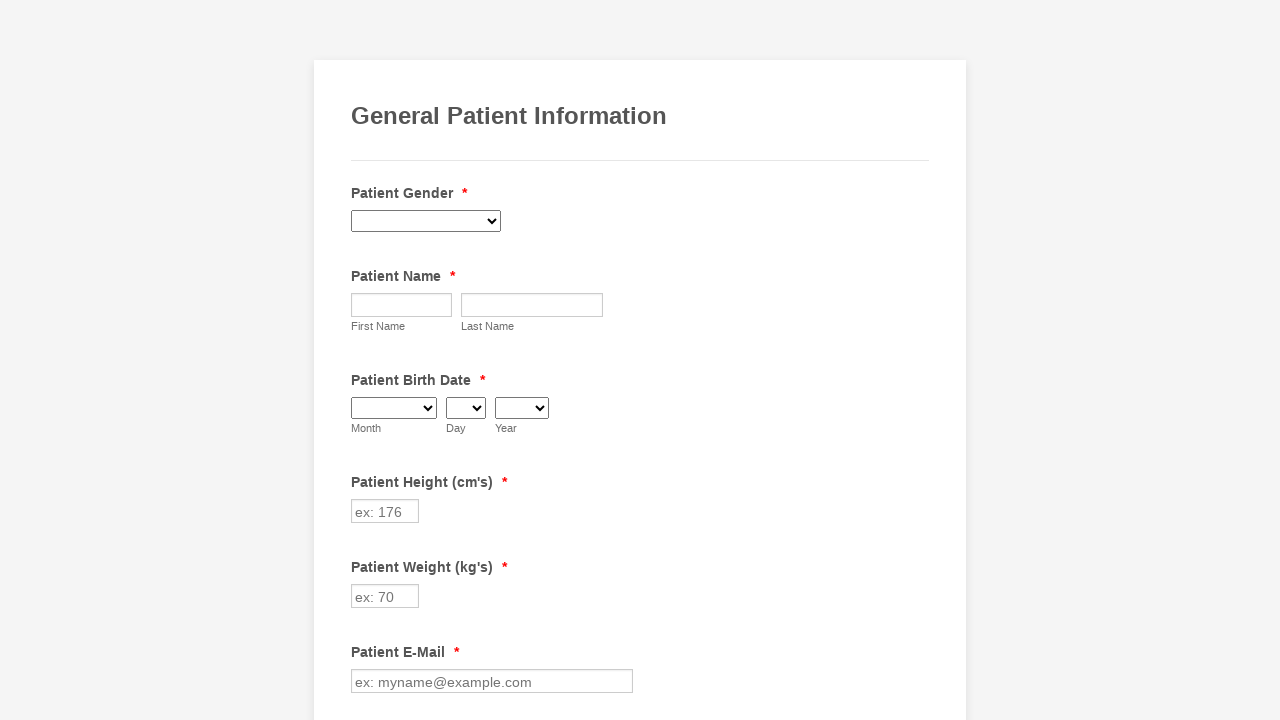

Located all checkboxes in form-single-column
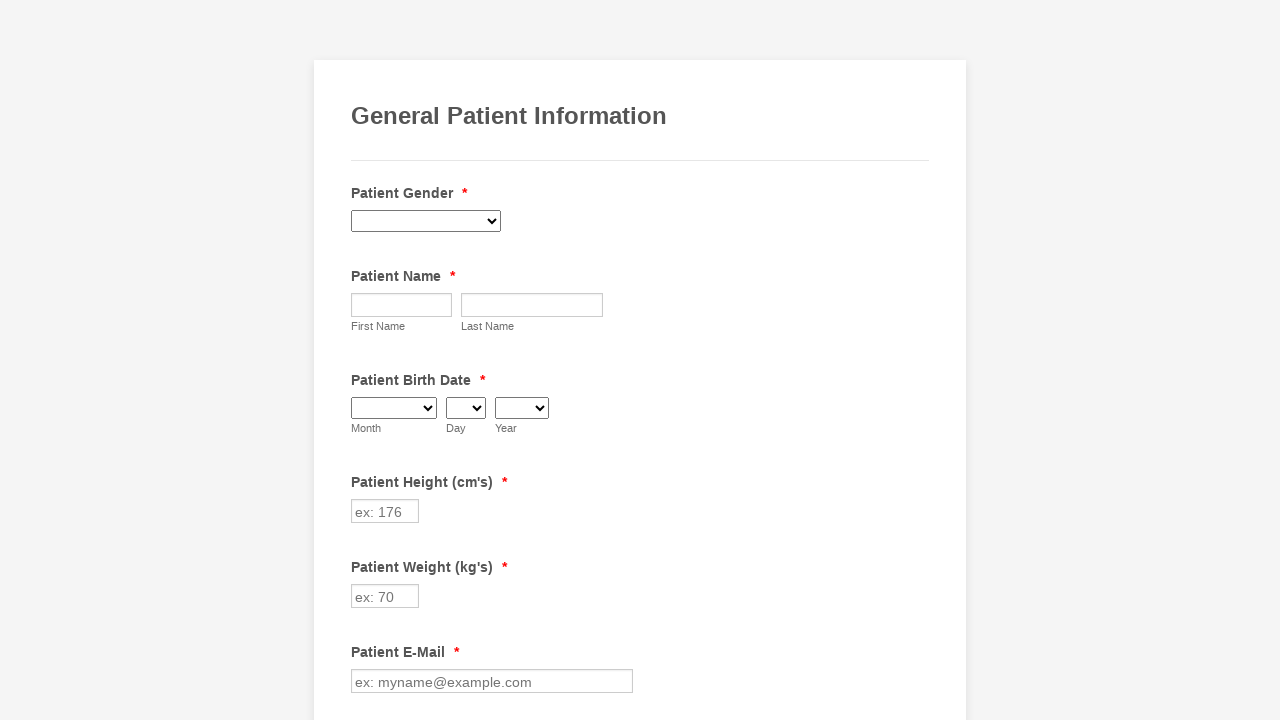

Found 29 checkboxes total
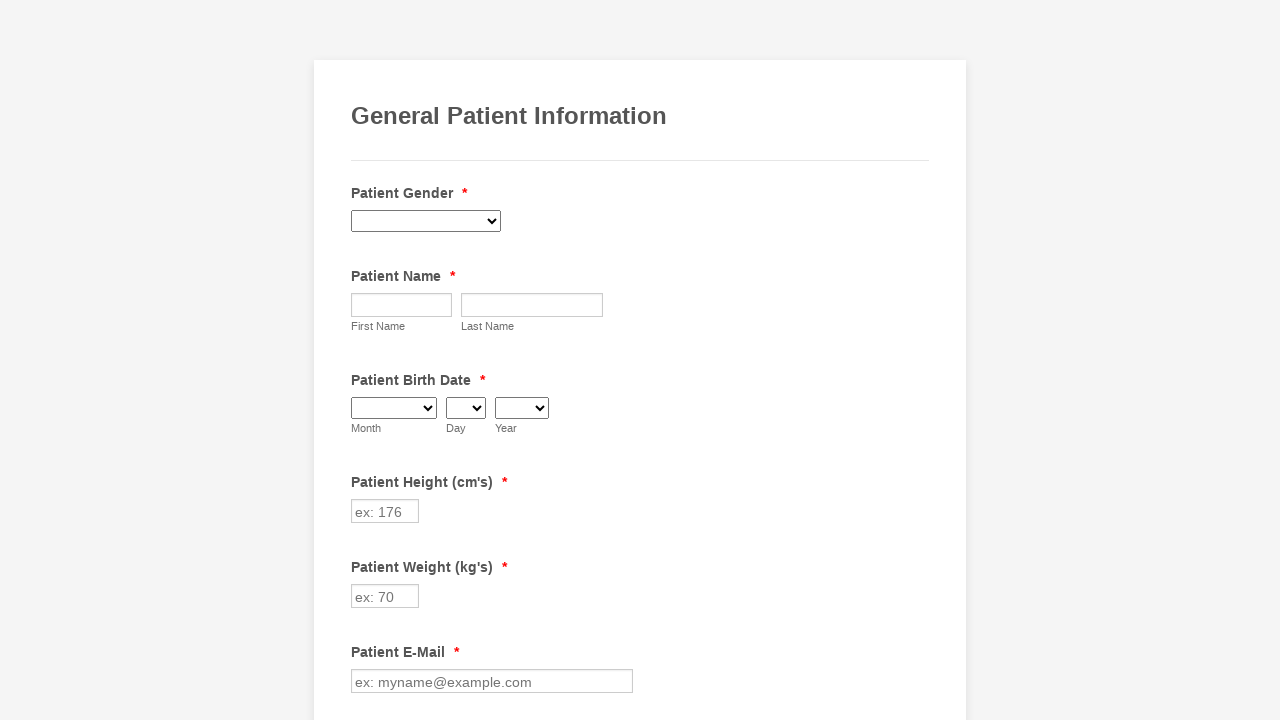

Inspecting checkbox 1 of 29
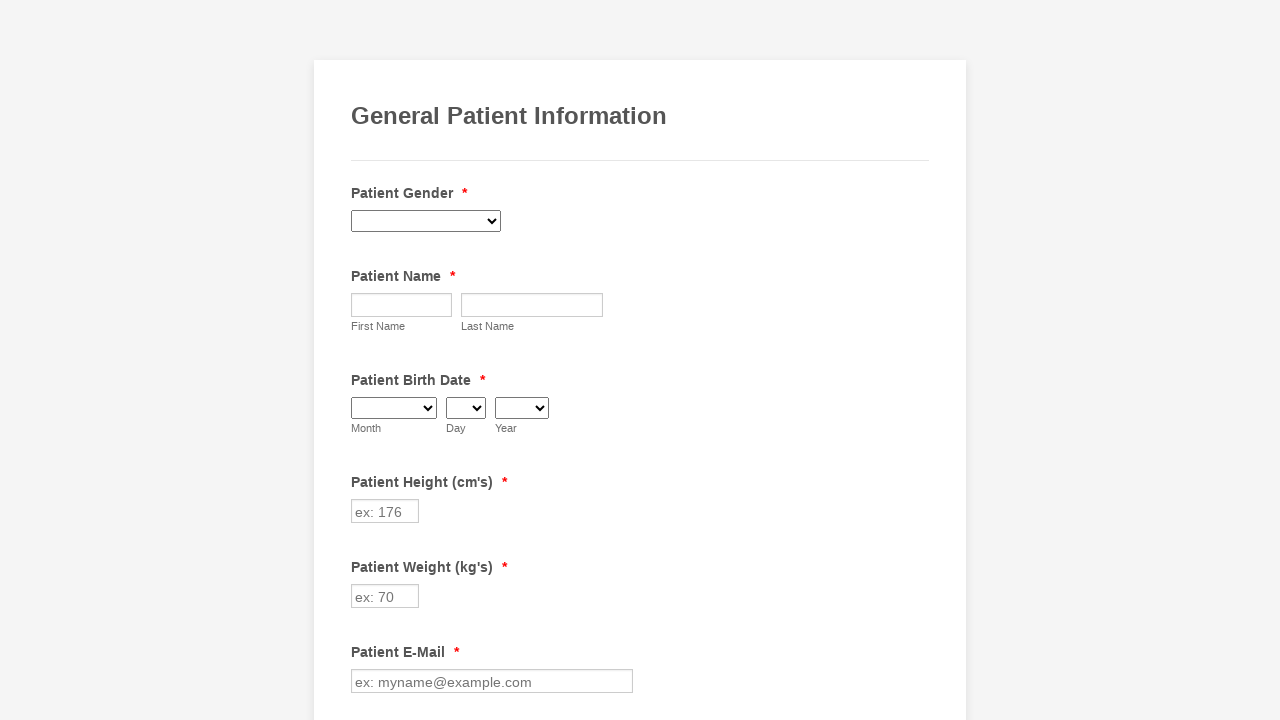

Inspecting checkbox 2 of 29
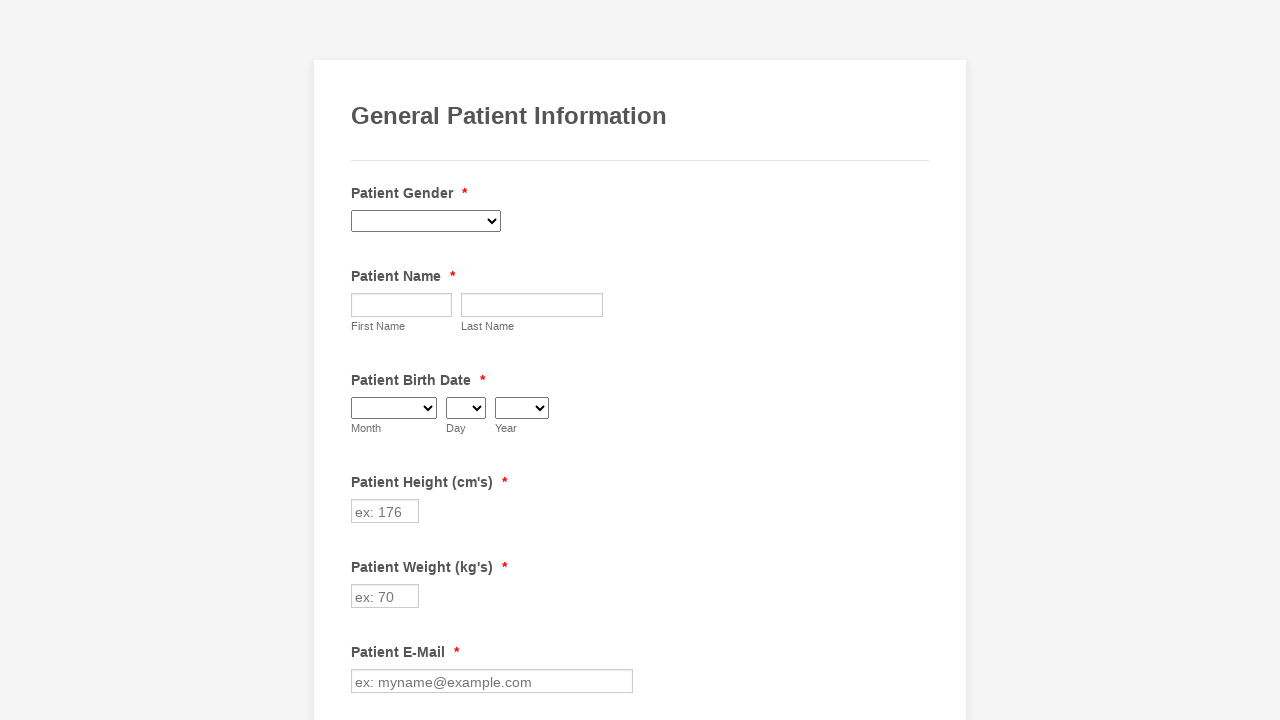

Inspecting checkbox 3 of 29
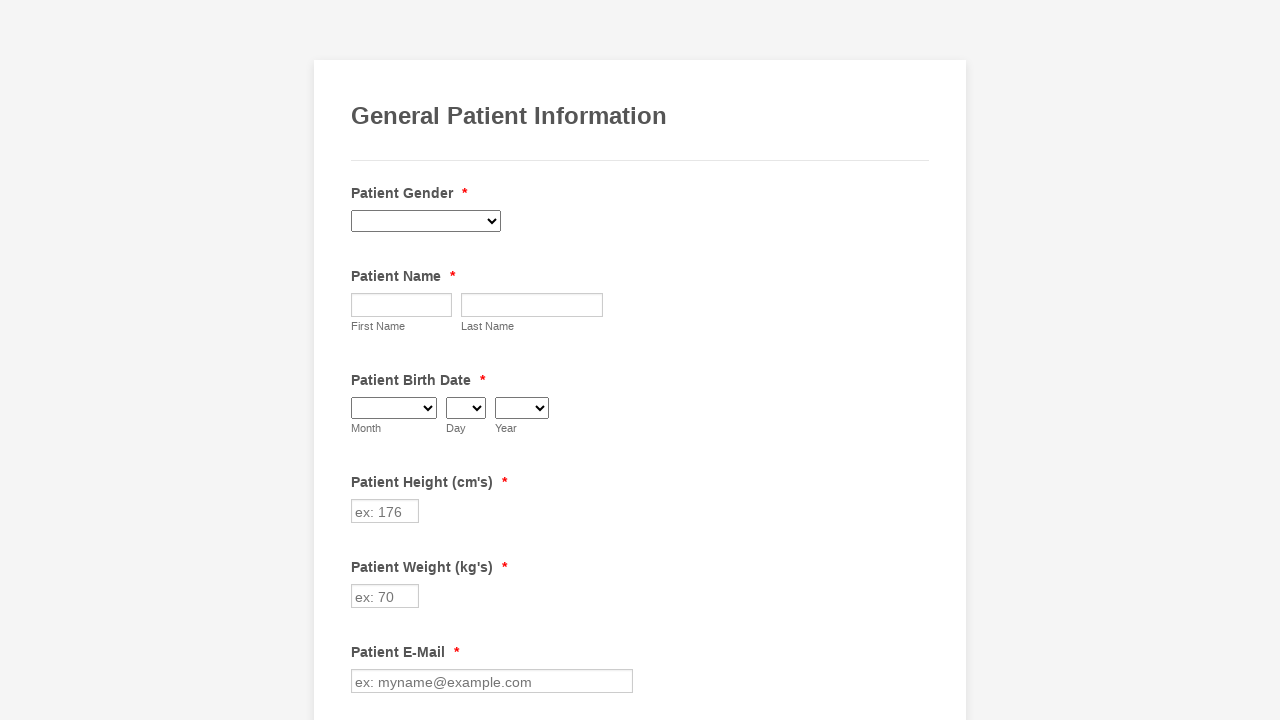

Inspecting checkbox 4 of 29
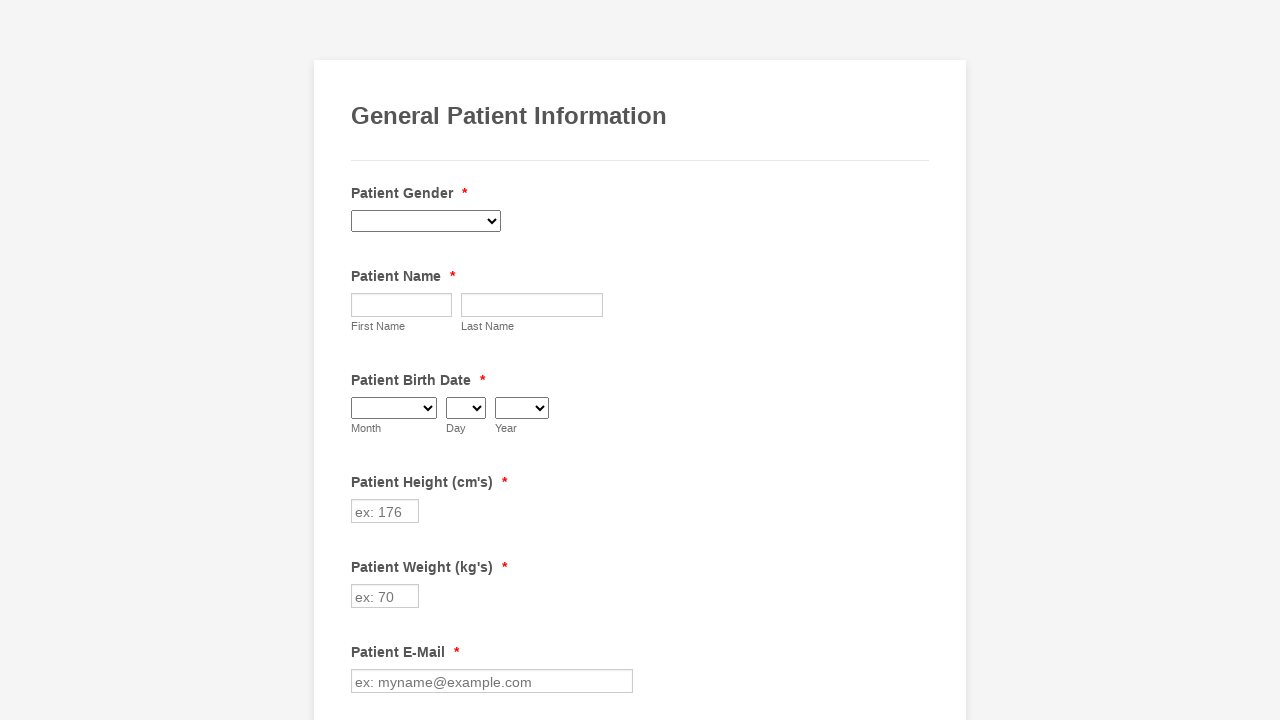

Inspecting checkbox 5 of 29
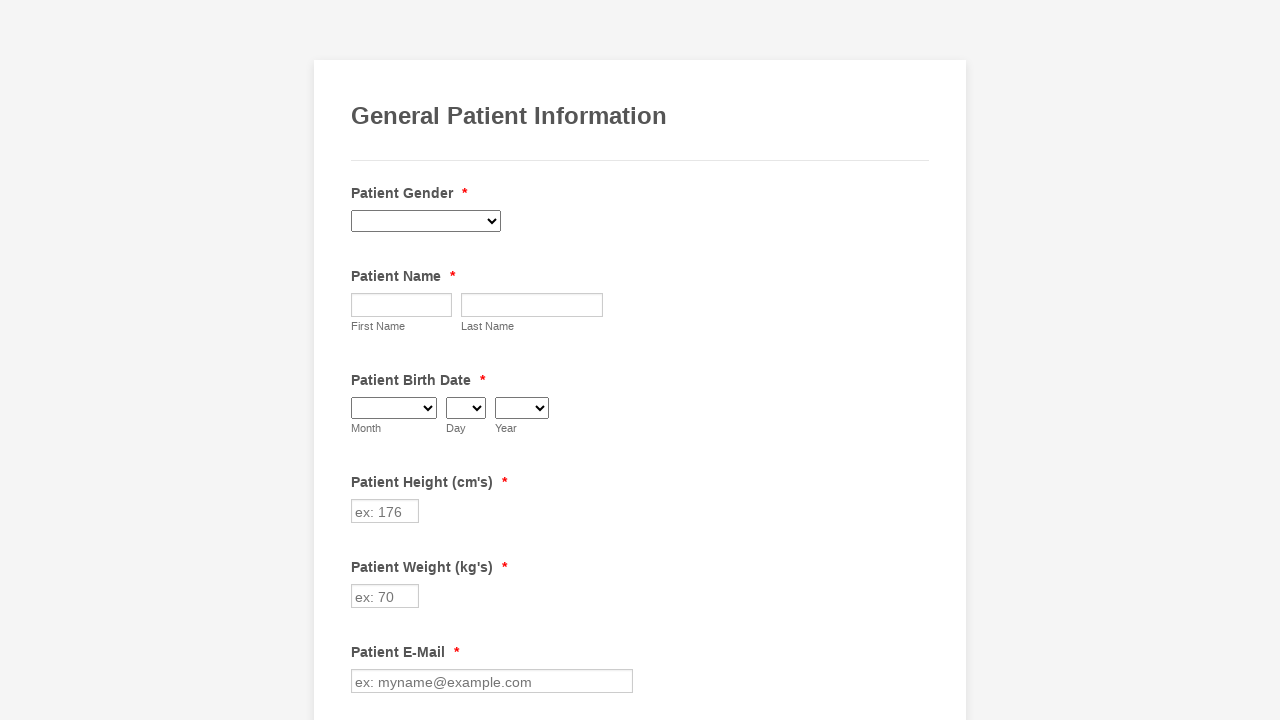

Inspecting checkbox 6 of 29
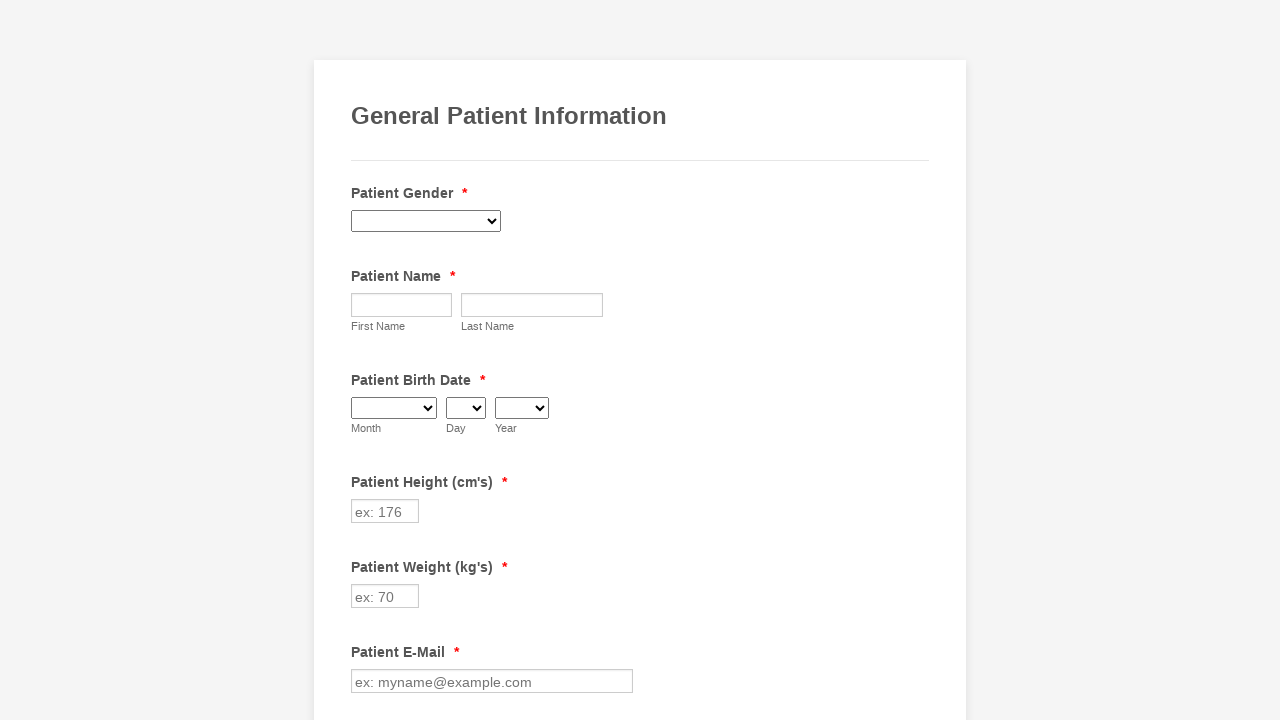

Inspecting checkbox 7 of 29
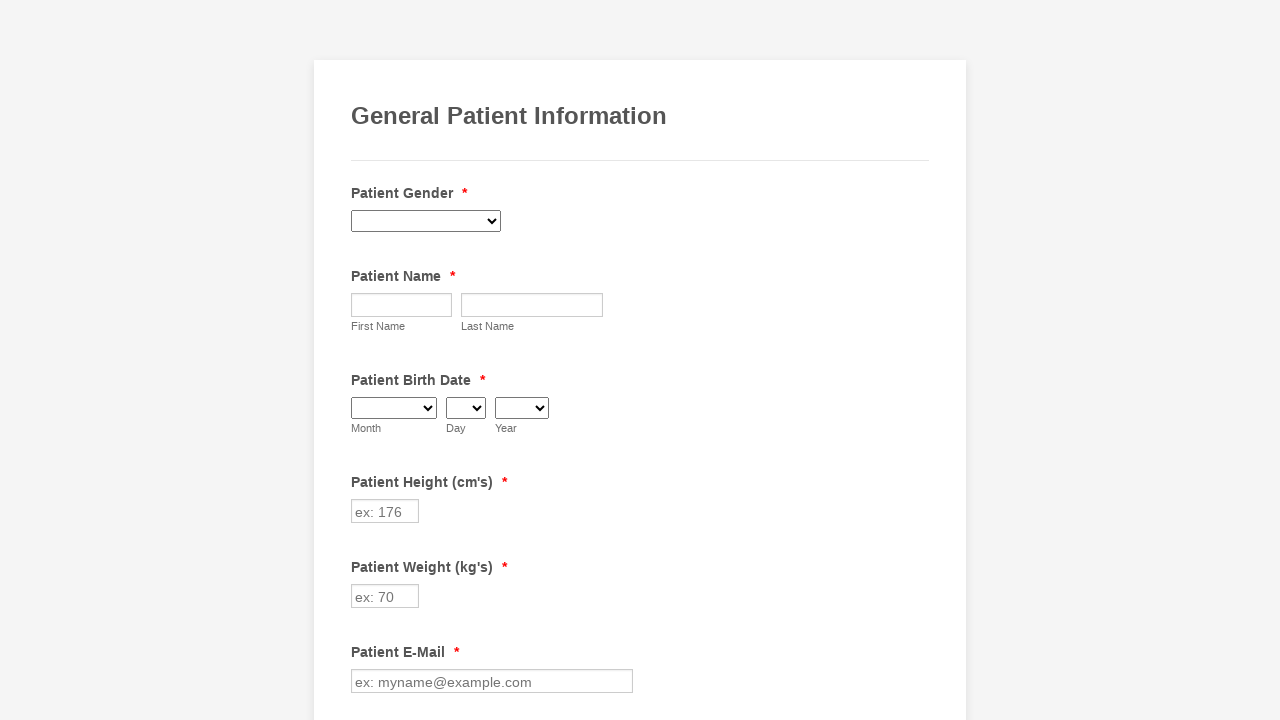

Inspecting checkbox 8 of 29
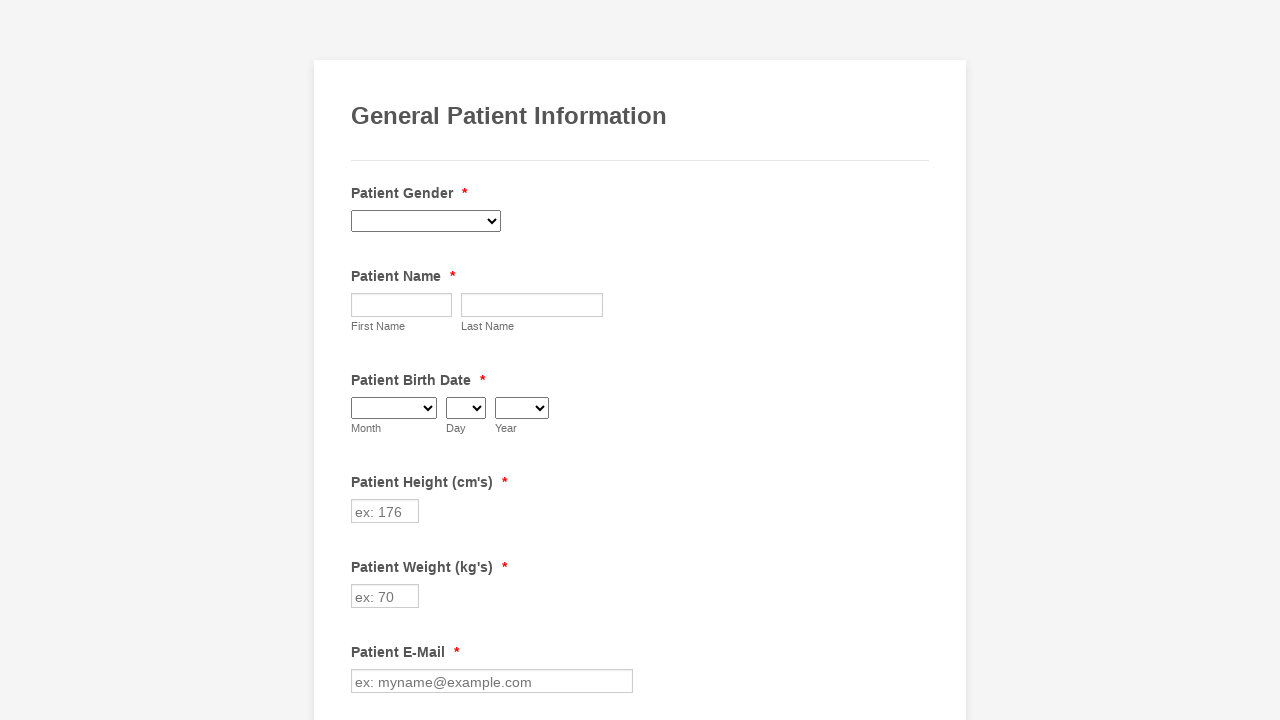

Inspecting checkbox 9 of 29
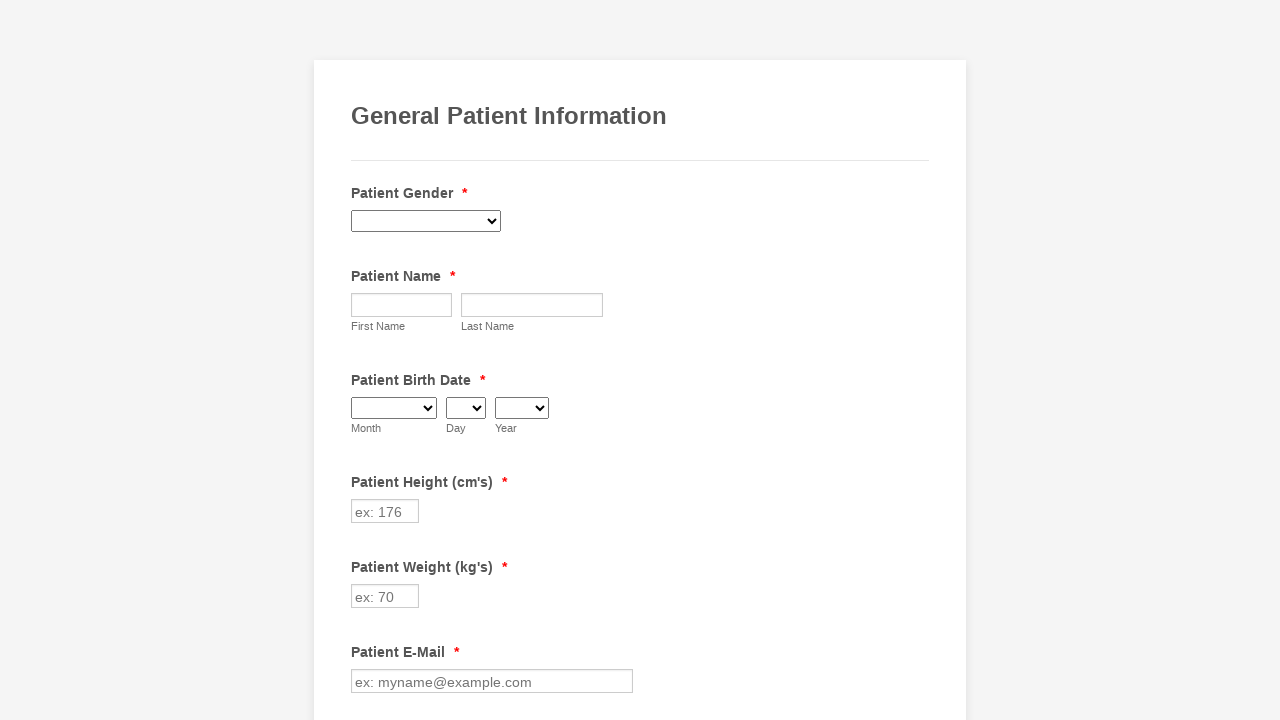

Inspecting checkbox 10 of 29
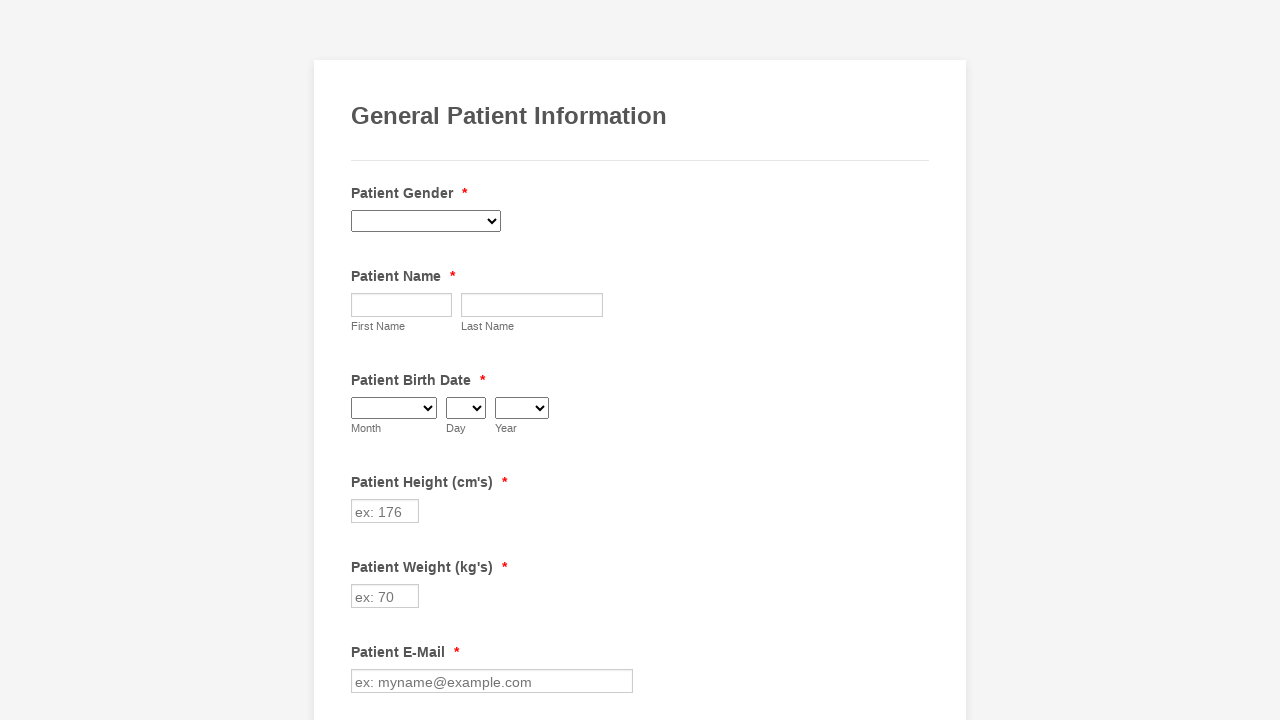

Inspecting checkbox 11 of 29
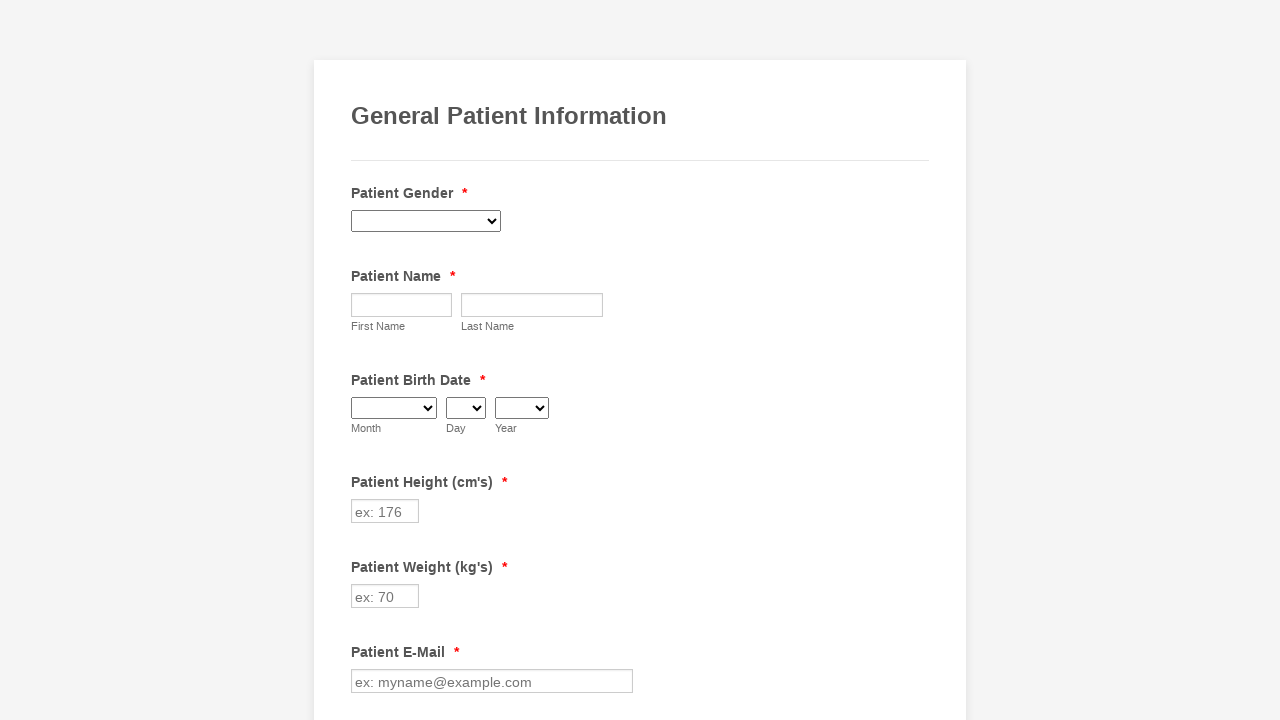

Inspecting checkbox 12 of 29
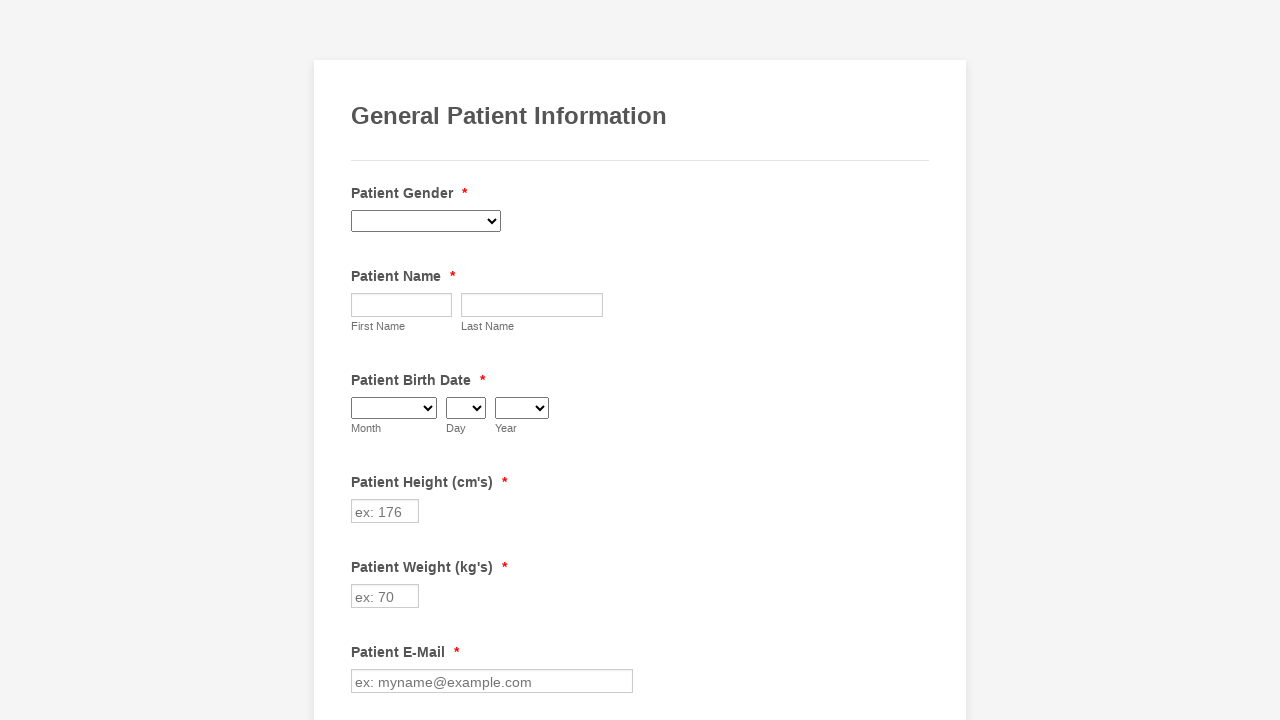

Clicked 'Heart Attack' checkbox at (362, 360) on div.form-single-column input[type='checkbox'] >> nth=11
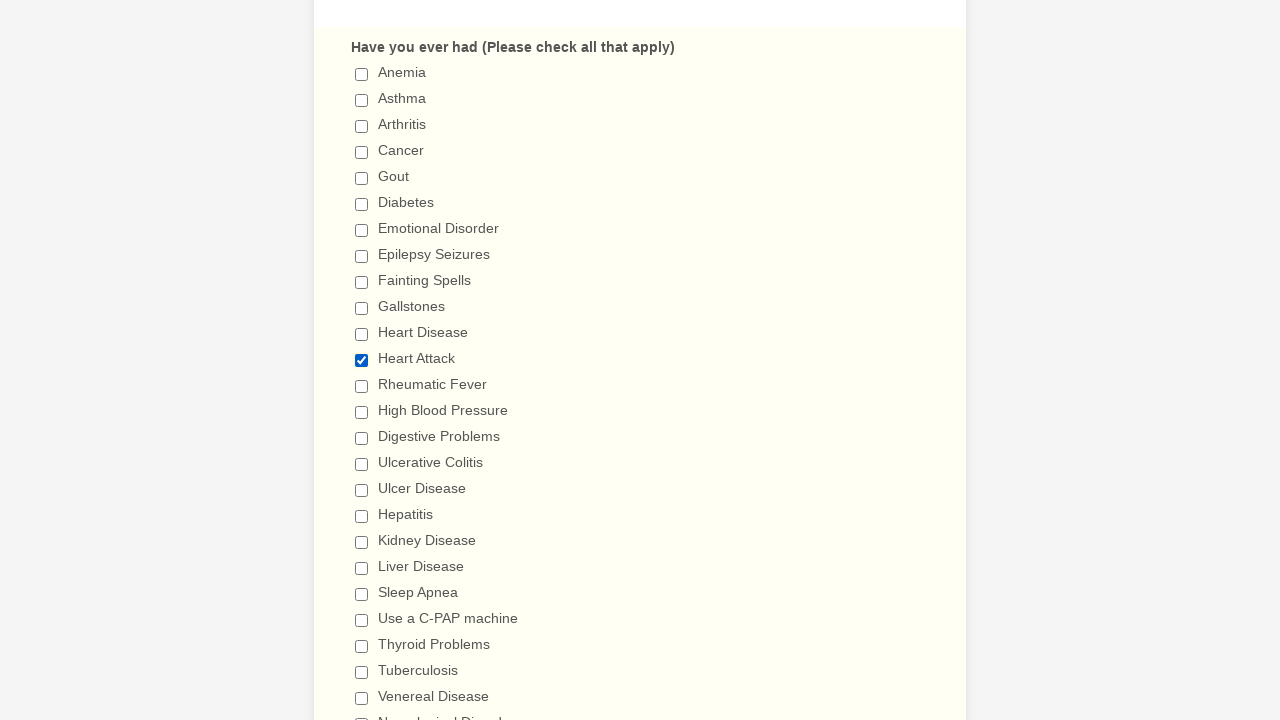

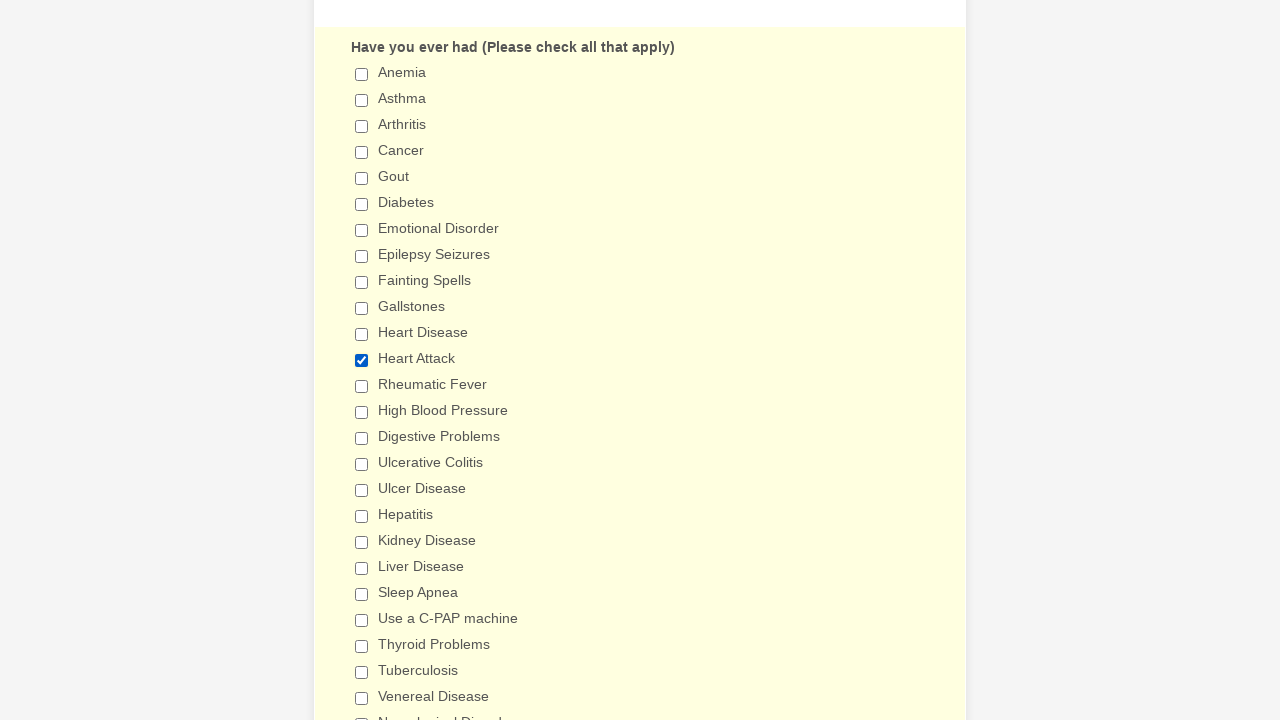